Tests an AngularJS form by clearing the first name field, entering a new name, and verifying the data binding updates correctly

Starting URL: https://dgotlieb.github.io/AngularJS/main.html

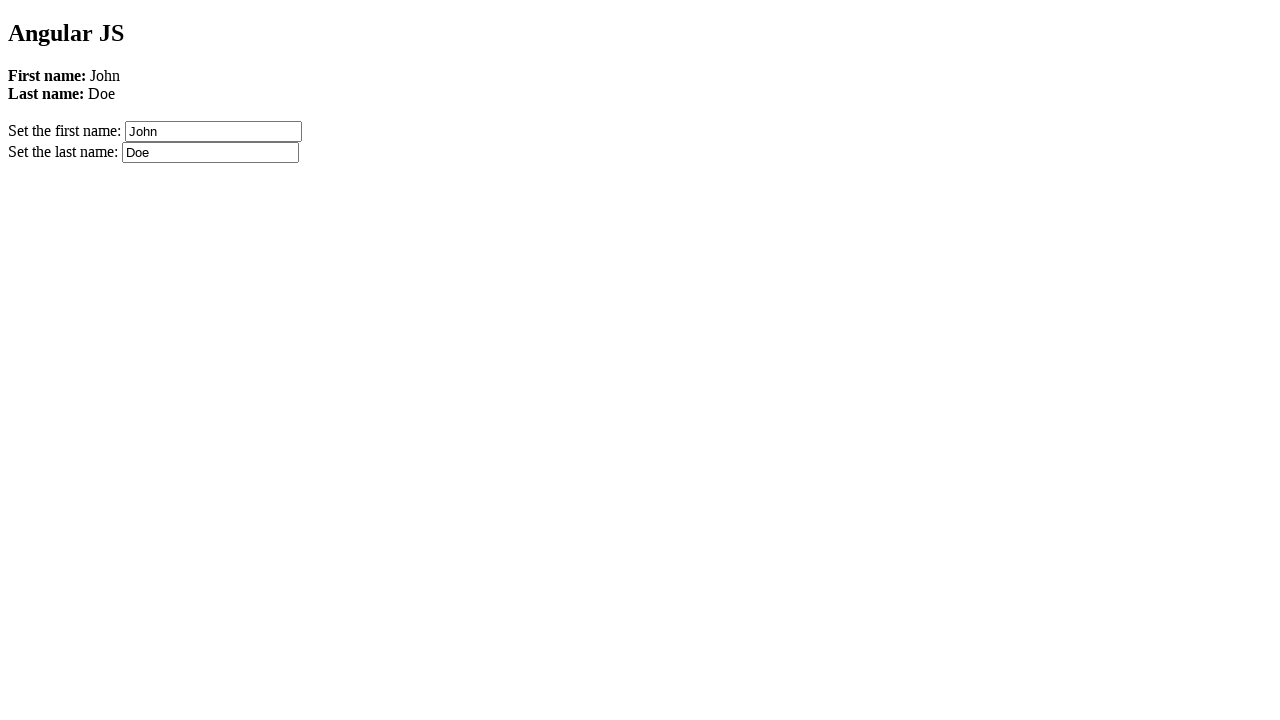

Located the first iframe on the page
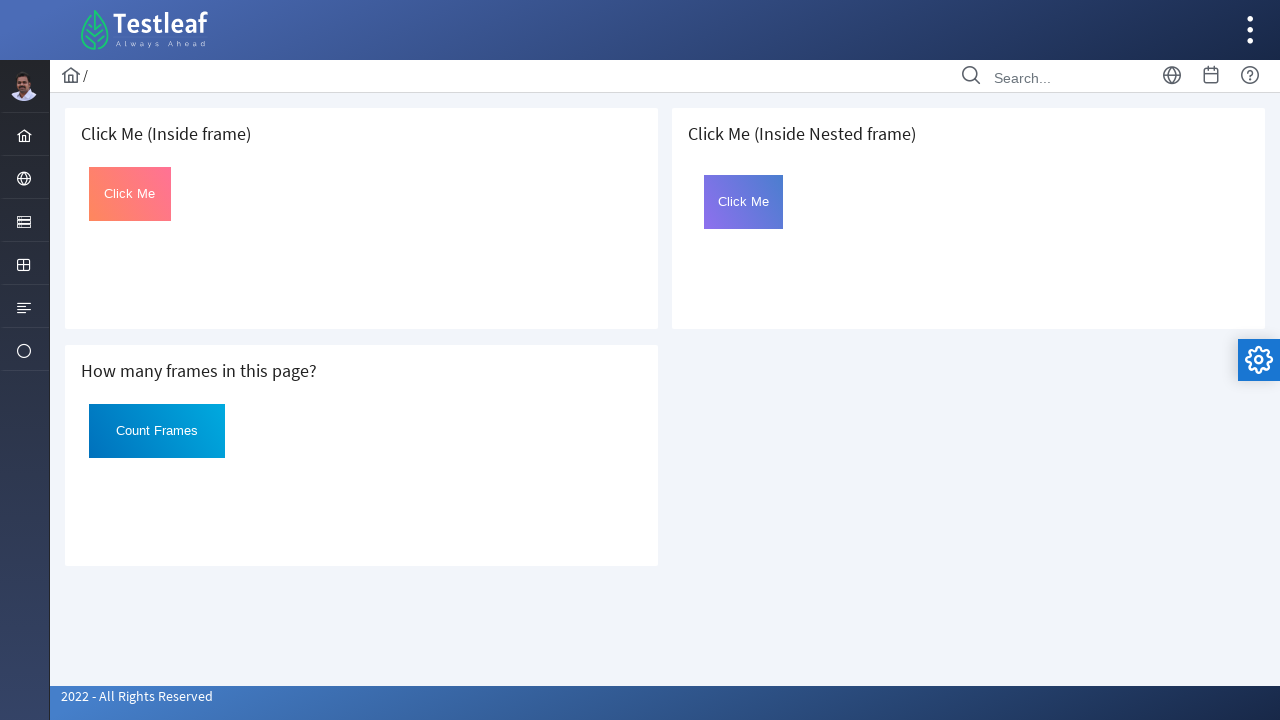

Clicked the button with id 'Click' inside the frame
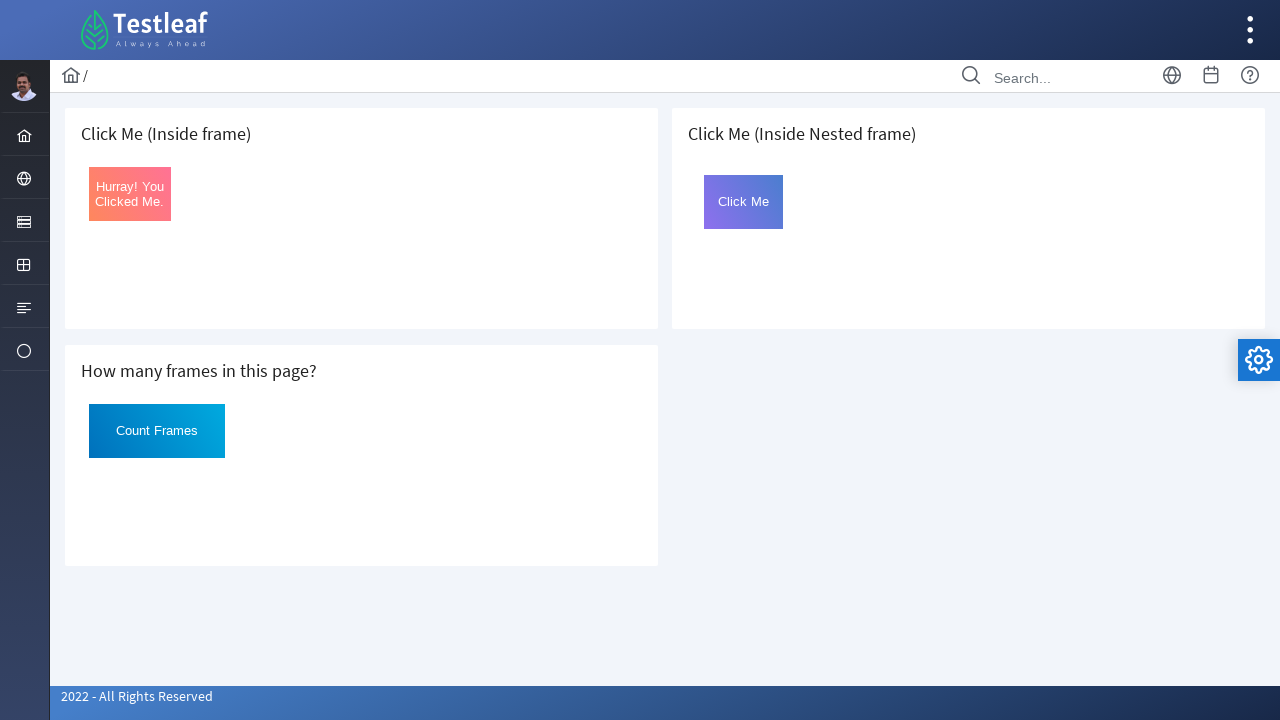

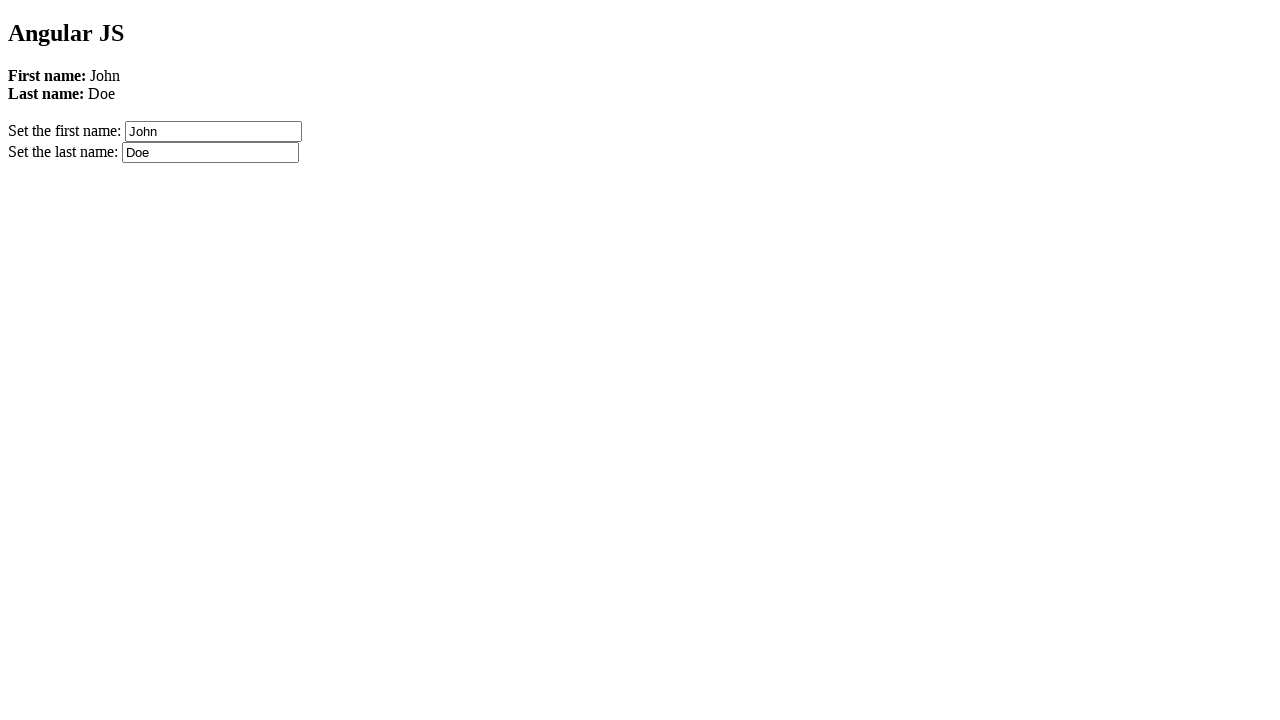